Navigates to a World of Warships player statistics page and takes a screenshot after the page loads

Starting URL: https://wows-numbers.com/player/charts/566316444,Orisland_EX/

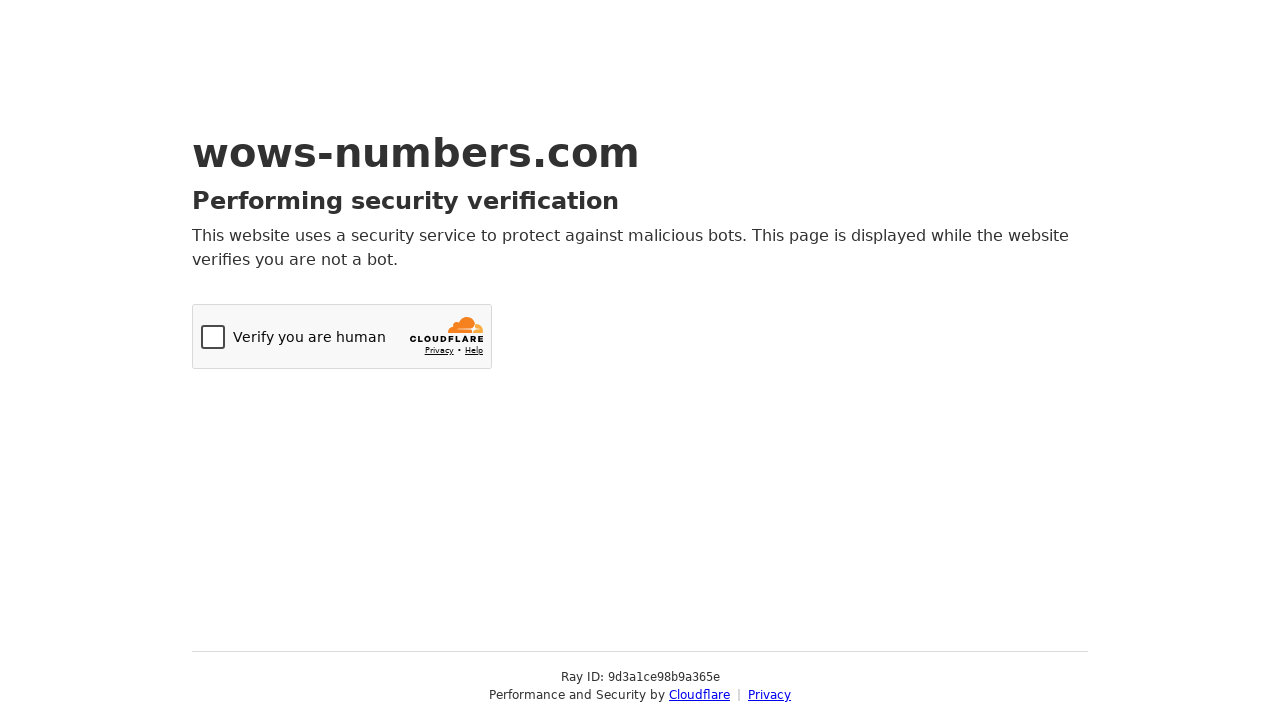

Navigated to World of Warships player statistics page for Orisland_EX
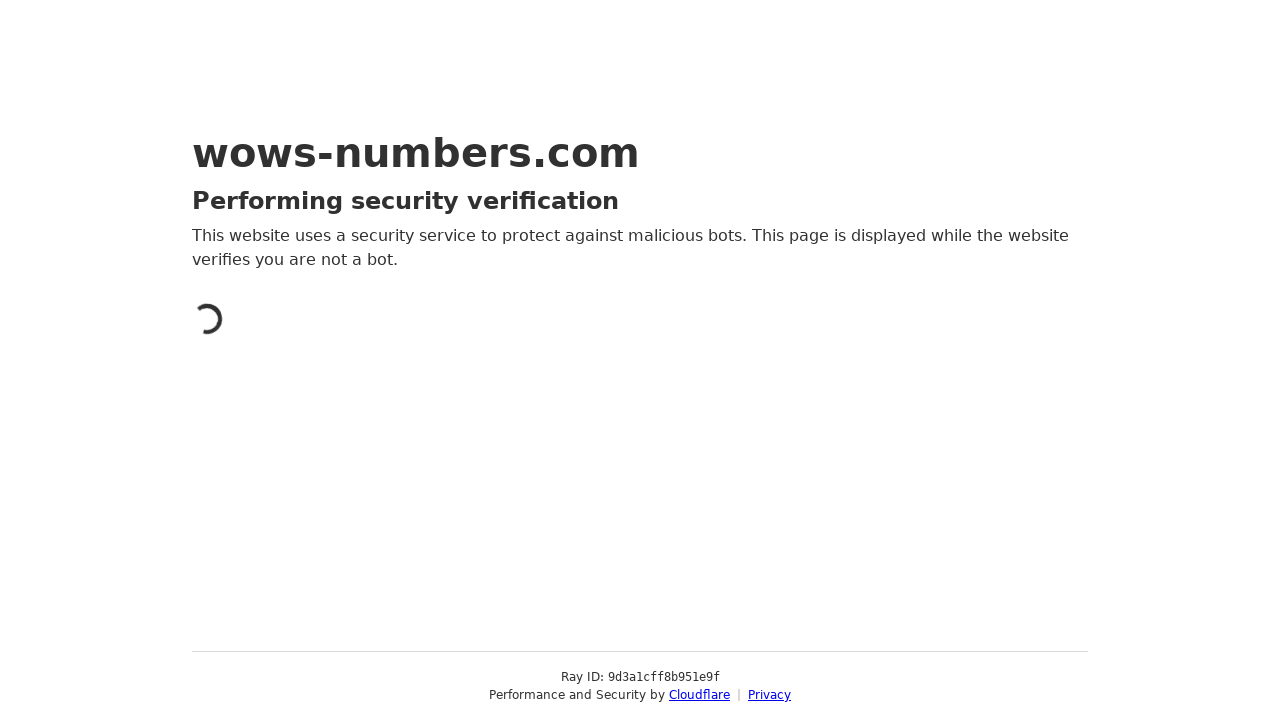

Waited 5 seconds for page content to fully load
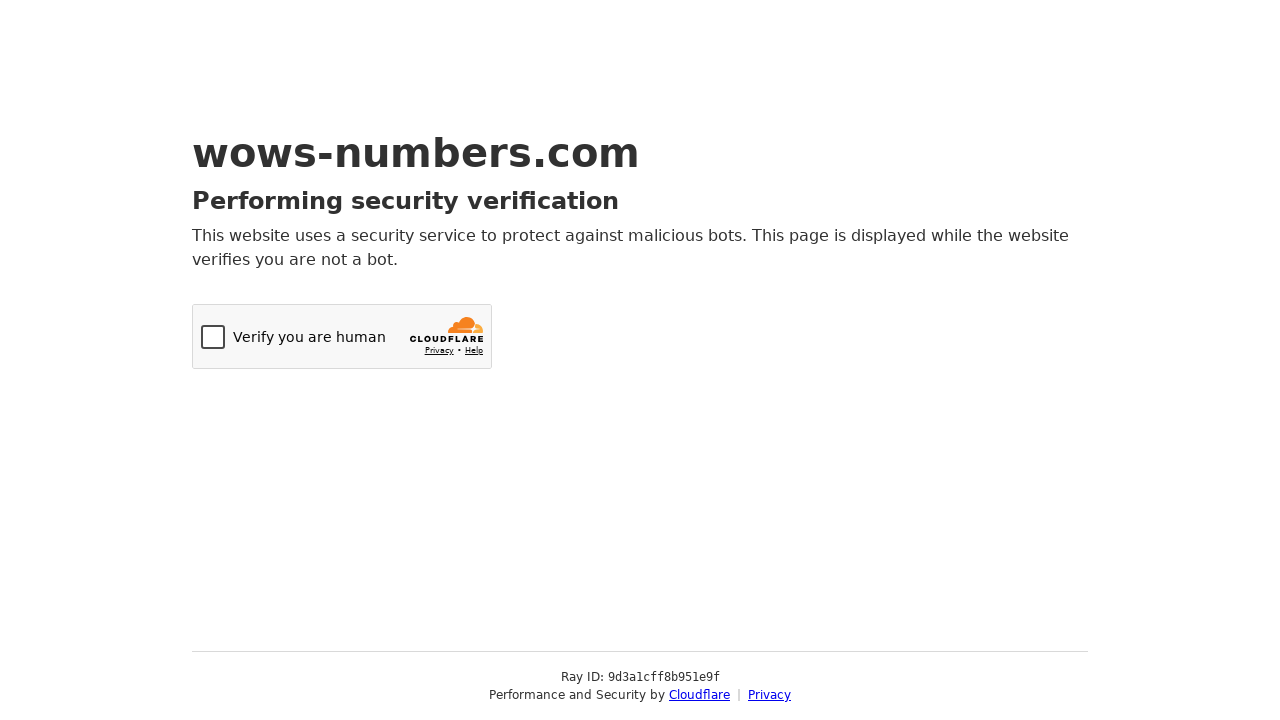

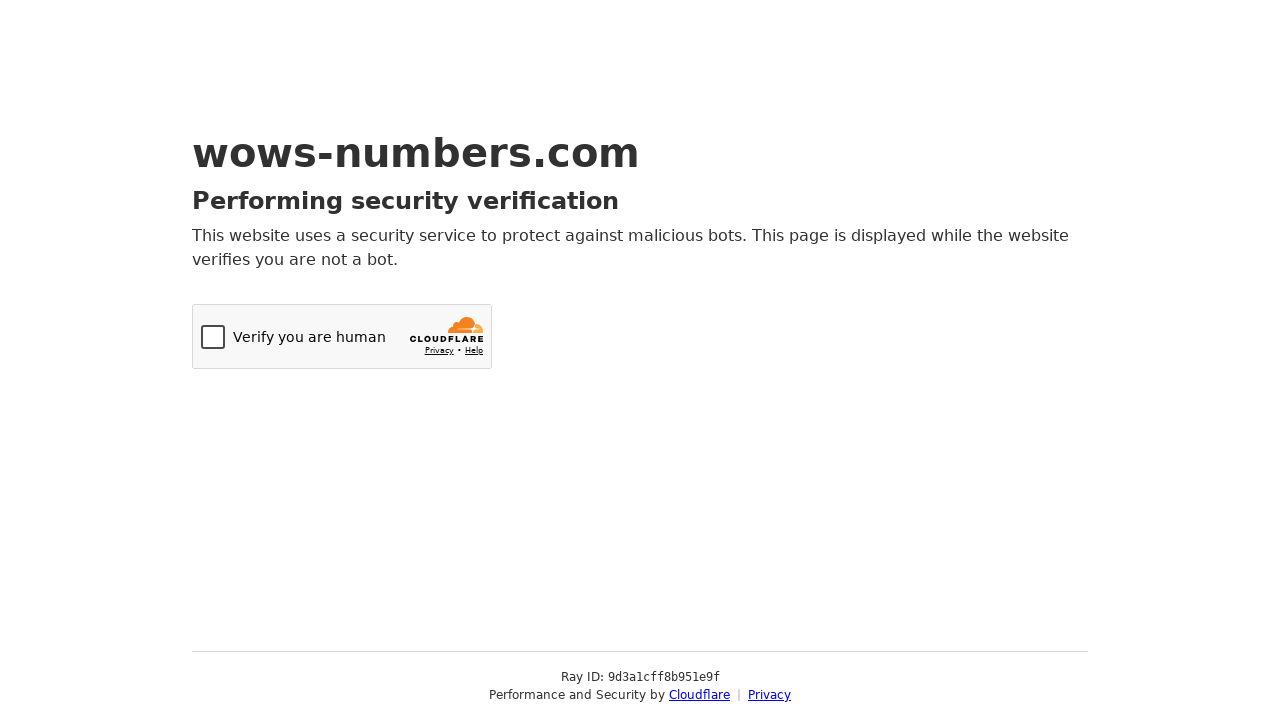